Tests JavaScript prompt alert functionality on W3Schools tryit editor by clicking the "Try it" button, accepting the alert, and verifying the resulting text

Starting URL: https://www.w3schools.com/js/tryit.asp?filename=tryjs_prompt

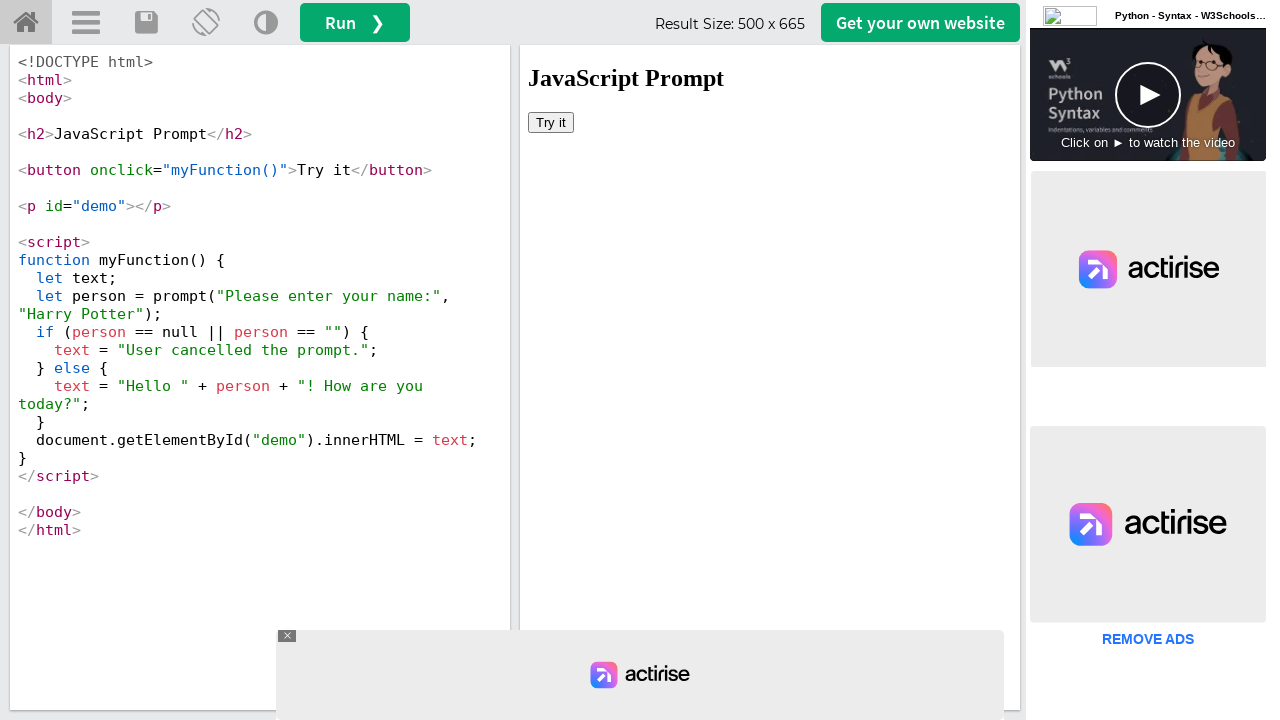

Located iframe#iframeResult containing the demo
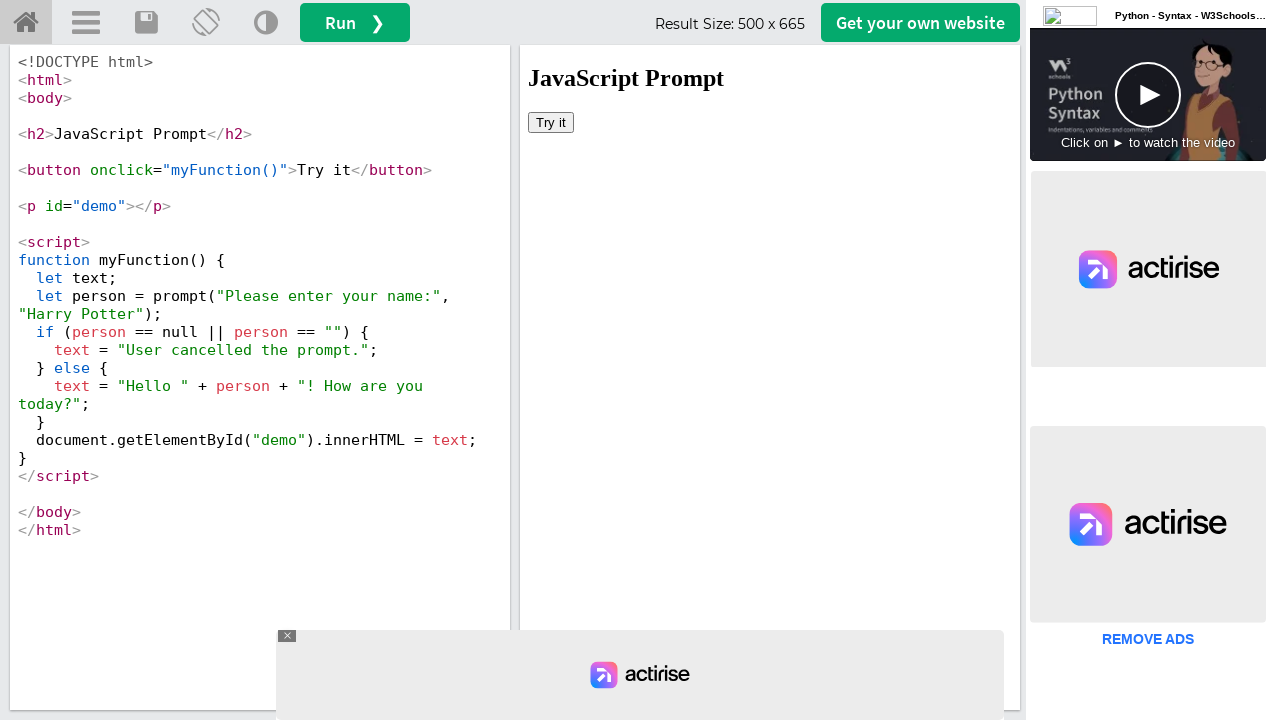

Clicked 'Try it' button to trigger JavaScript prompt alert at (551, 122) on iframe#iframeResult >> internal:control=enter-frame >> button:has-text('Try it')
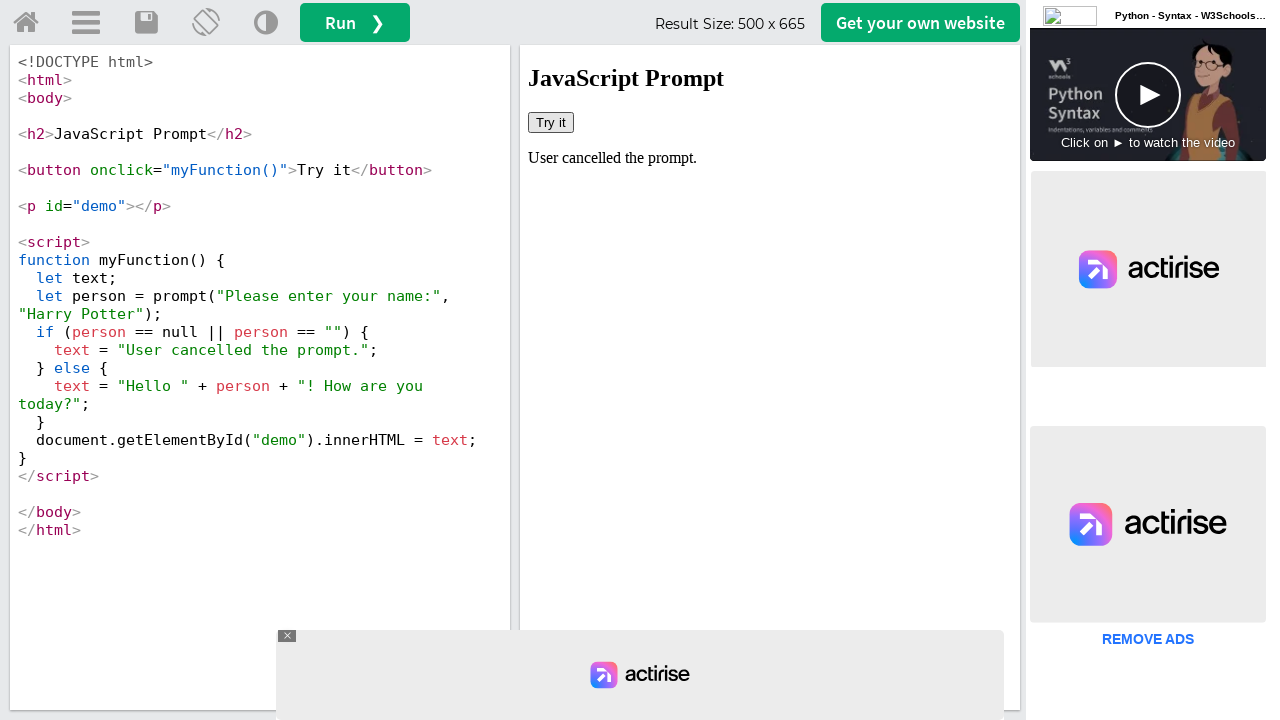

Set up dialog handler to accept the prompt alert
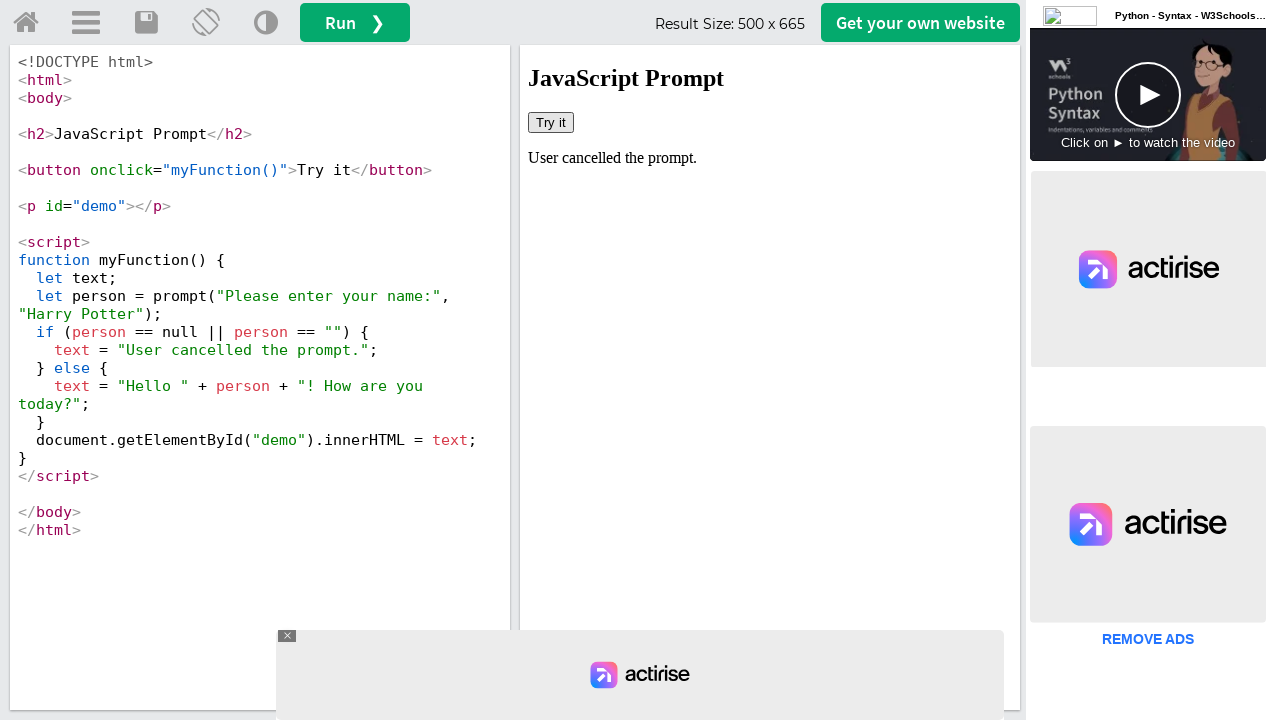

Retrieved demo text content after accepting prompt
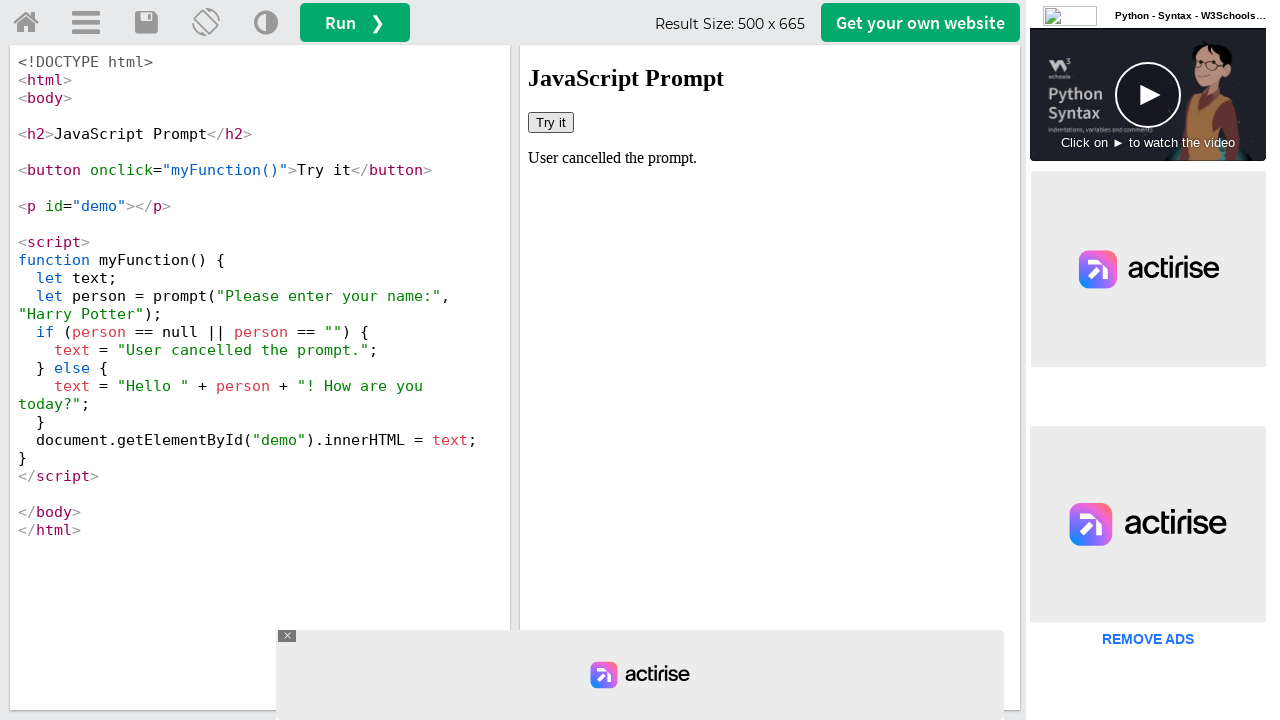

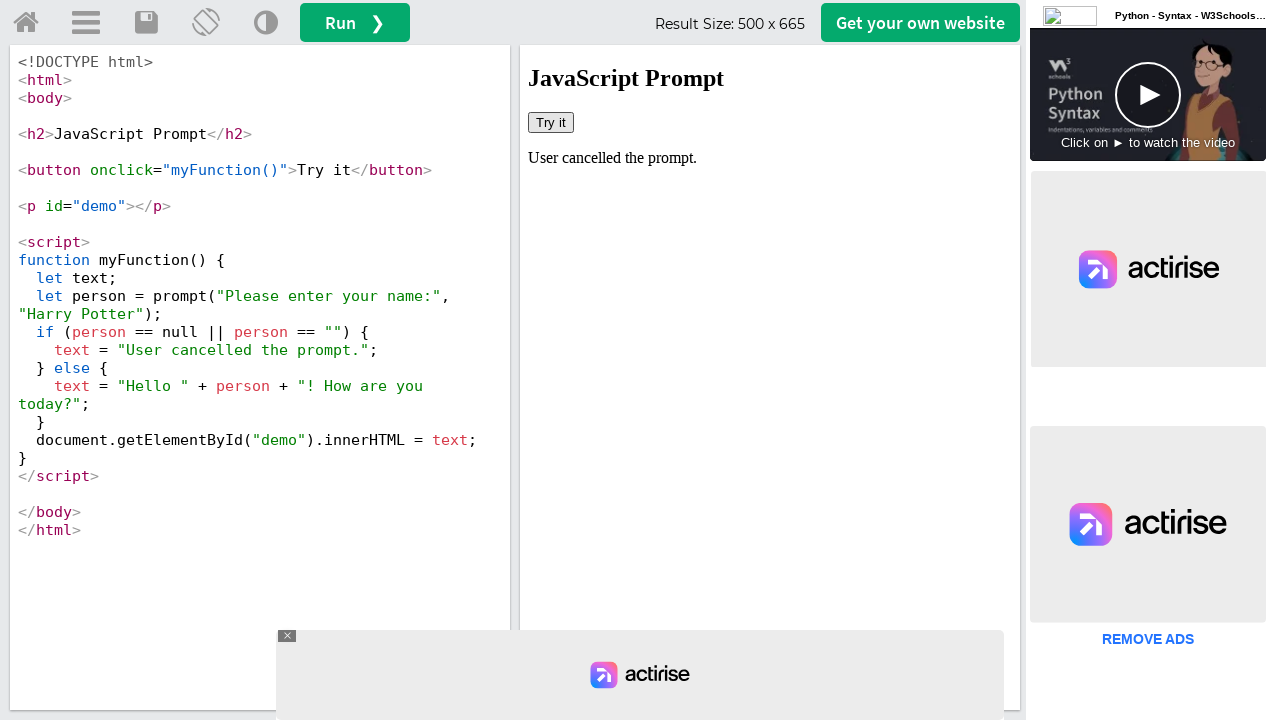